Tests handling JavaScript alert dialogs within an iframe by clicking a button and accepting the confirm dialog

Starting URL: https://www.w3schools.com/js/tryit.asp?filename=tryjs_confirm

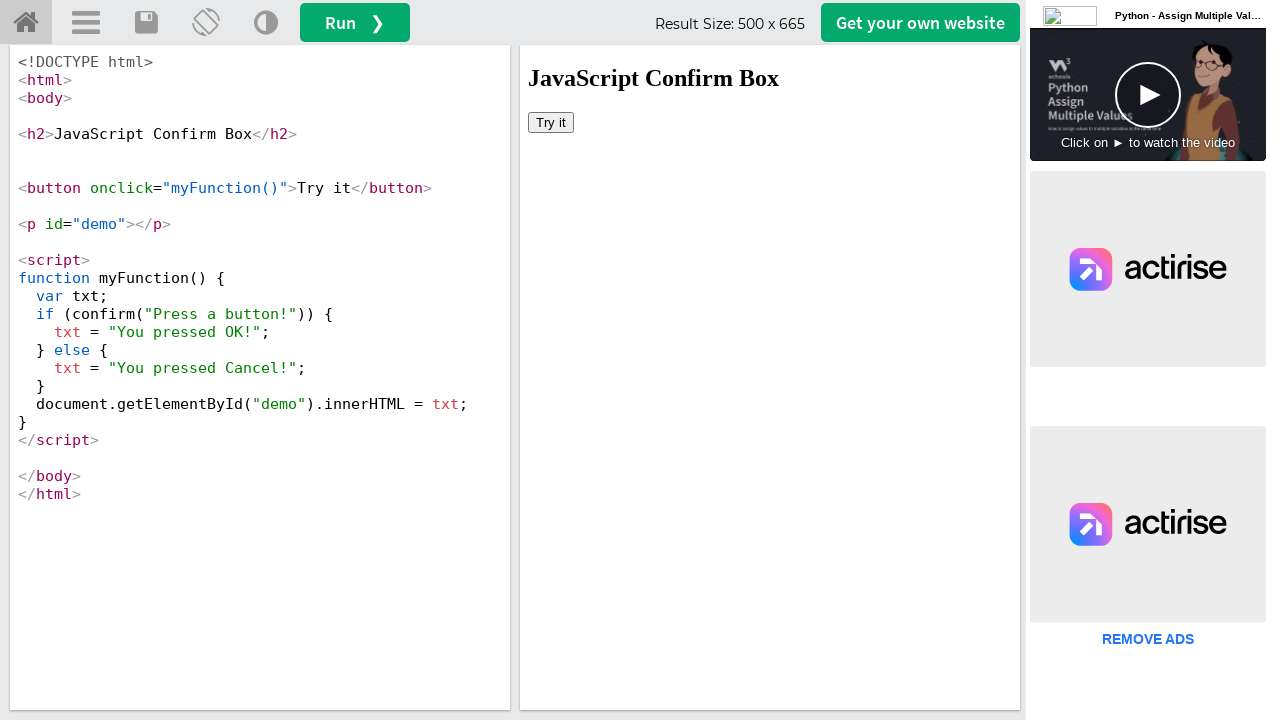

Set up dialog handler to accept alerts
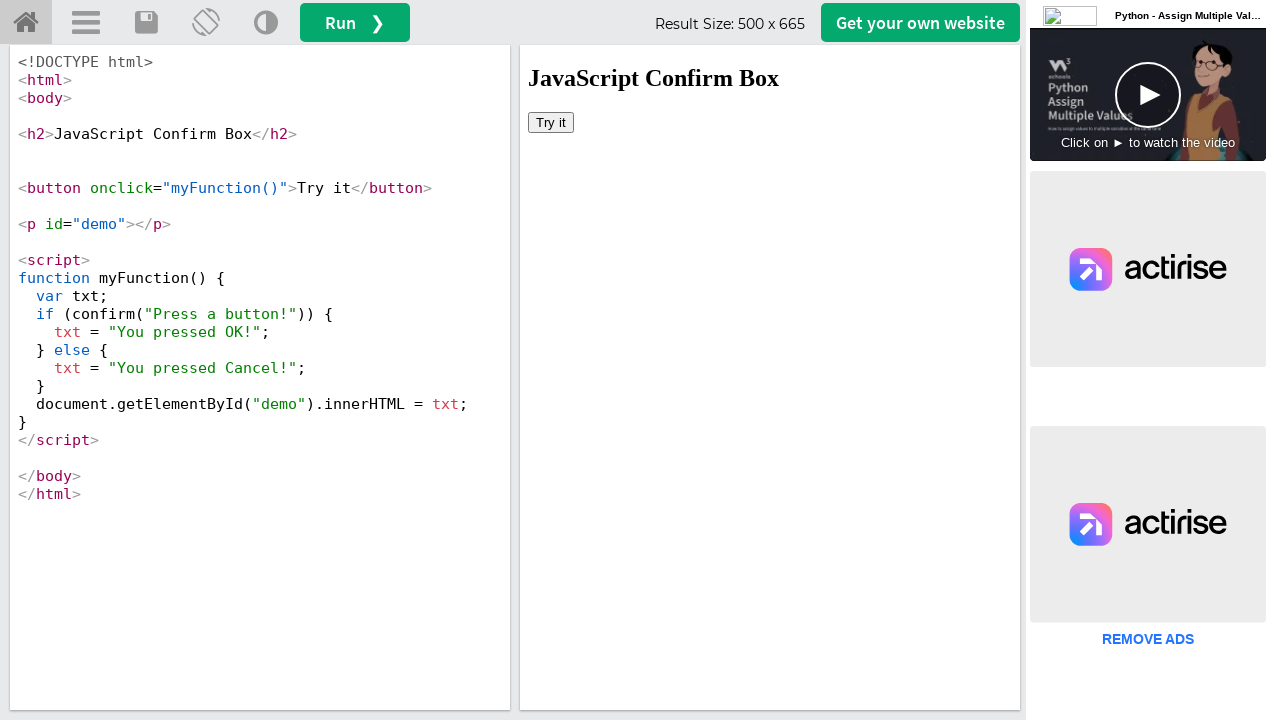

Located iframe with id 'iframeResult'
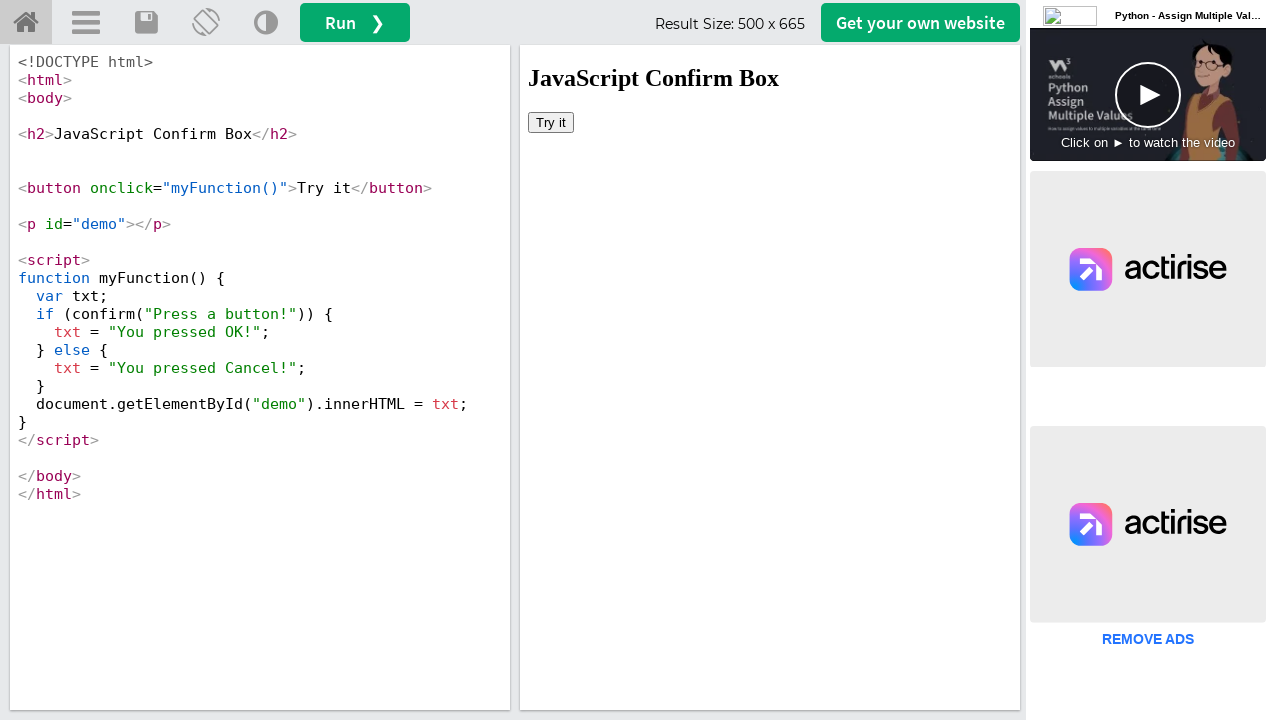

Clicked 'Try it' button in iframe at (551, 122) on #iframeResult >> internal:control=enter-frame >> xpath=//button[normalize-space(
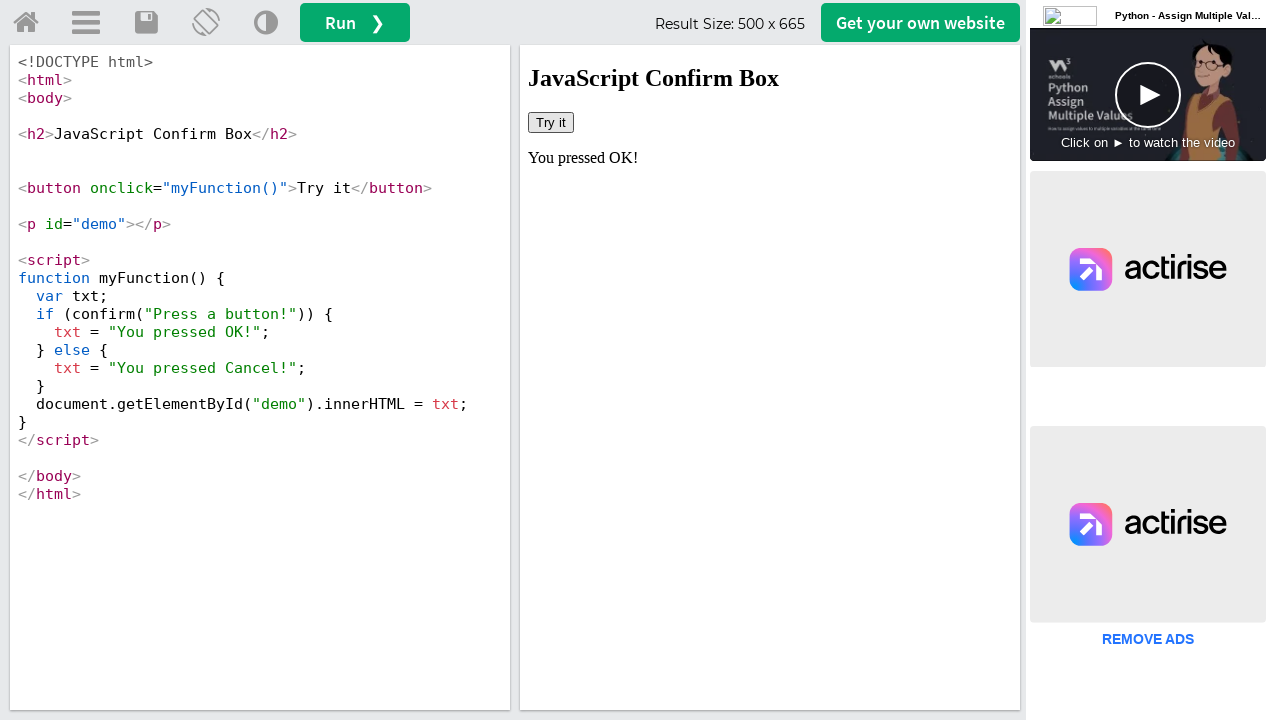

Retrieved and logged result text from #demo element
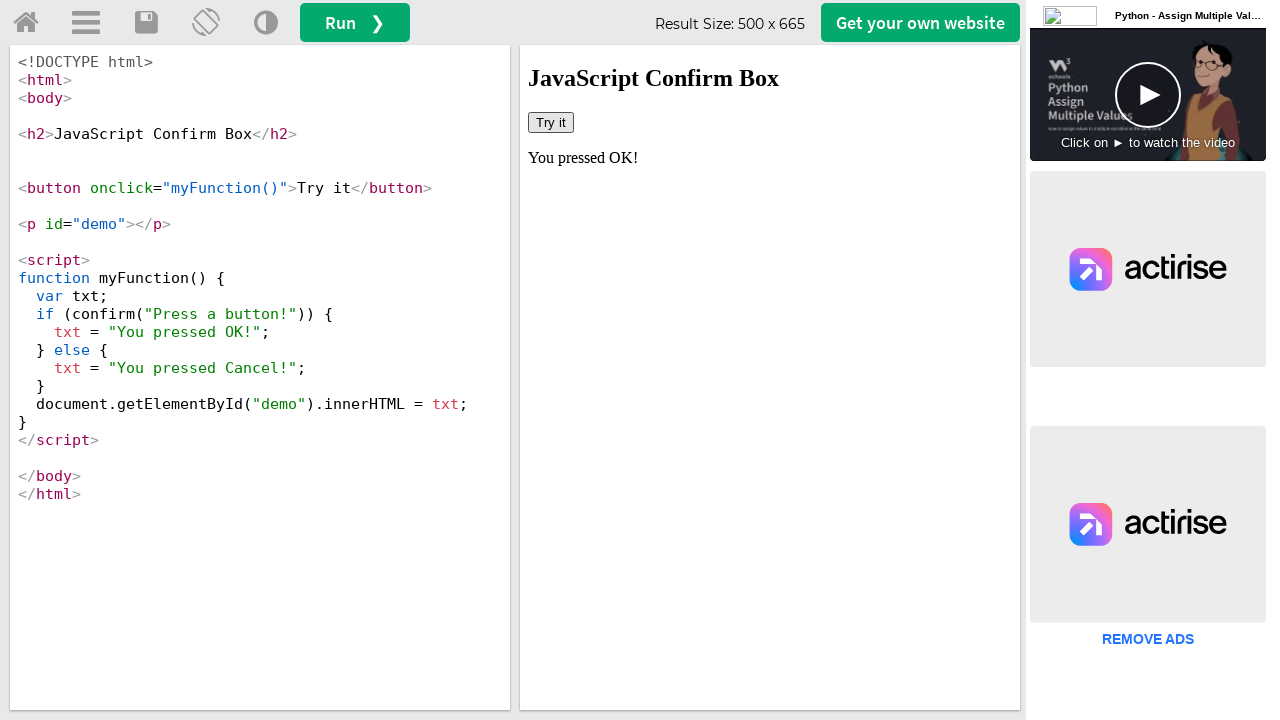

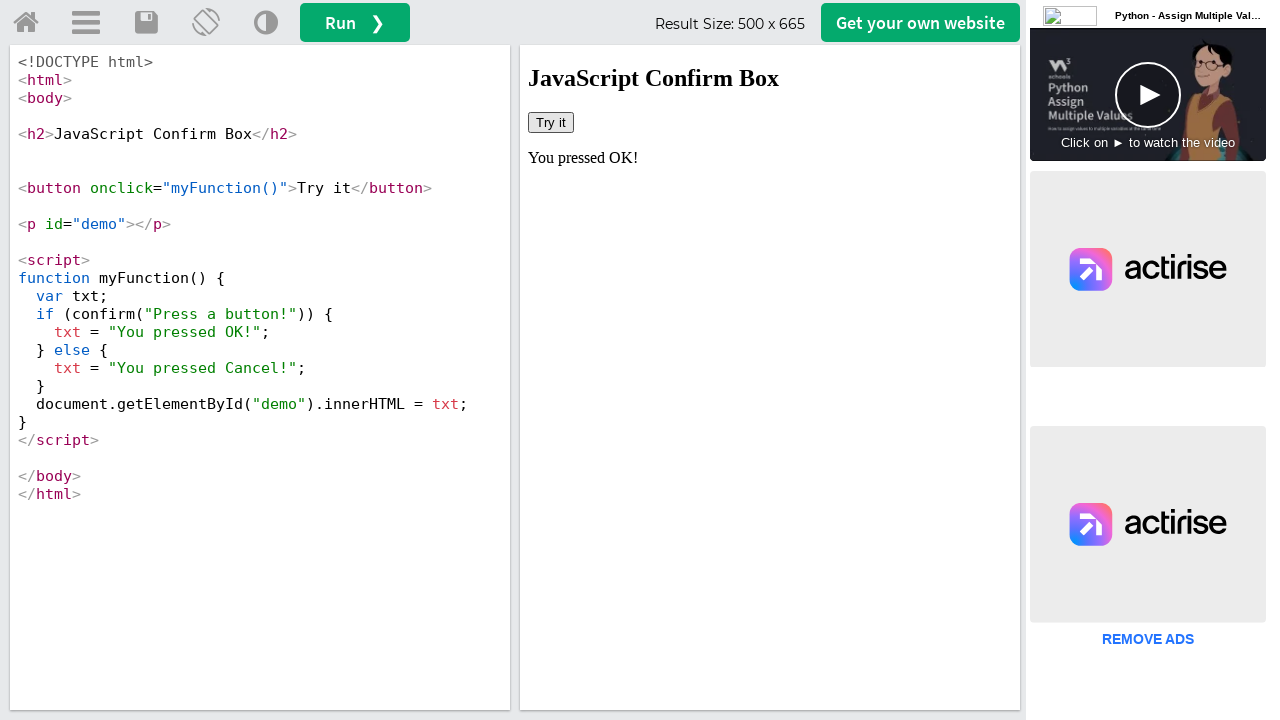